Tests explicit wait functionality by clicking a button that starts a timer and waiting for dynamic text "WebDriver" to appear on the page.

Starting URL: http://seleniumpractise.blogspot.com/2016/08/how-to-use-explicit-wait-in-selenium.html

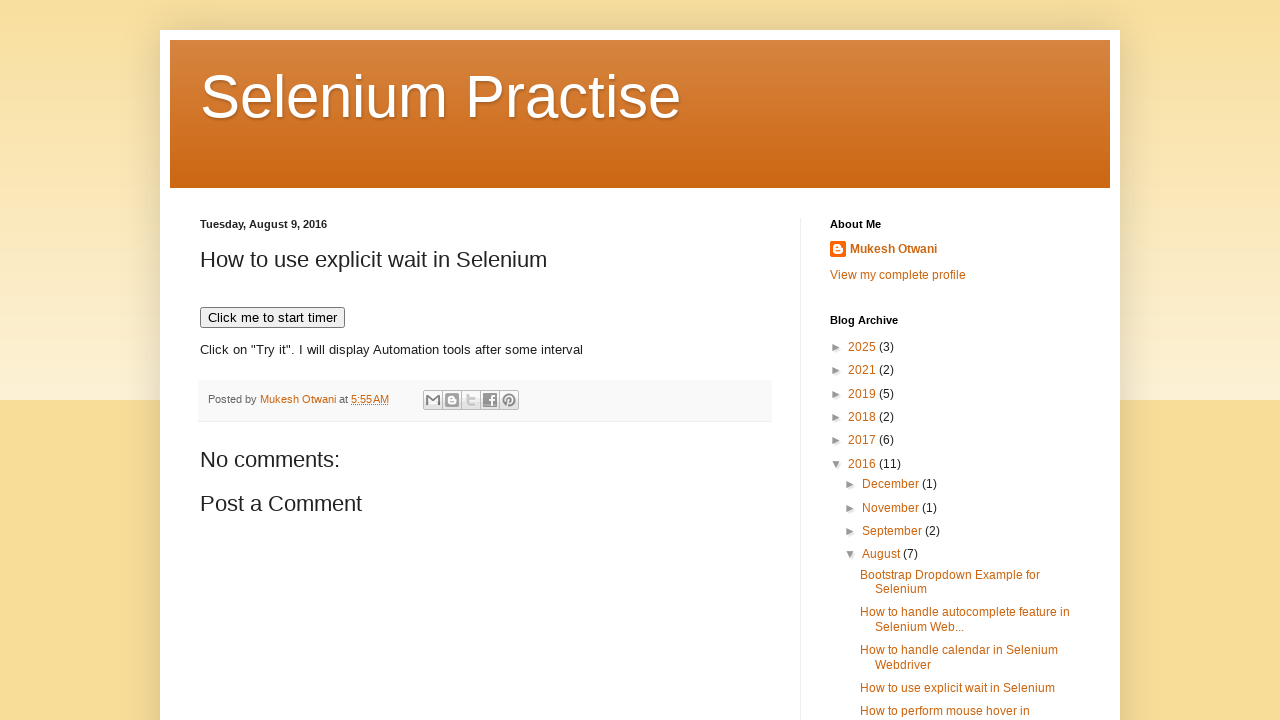

Navigated to explicit wait practice page
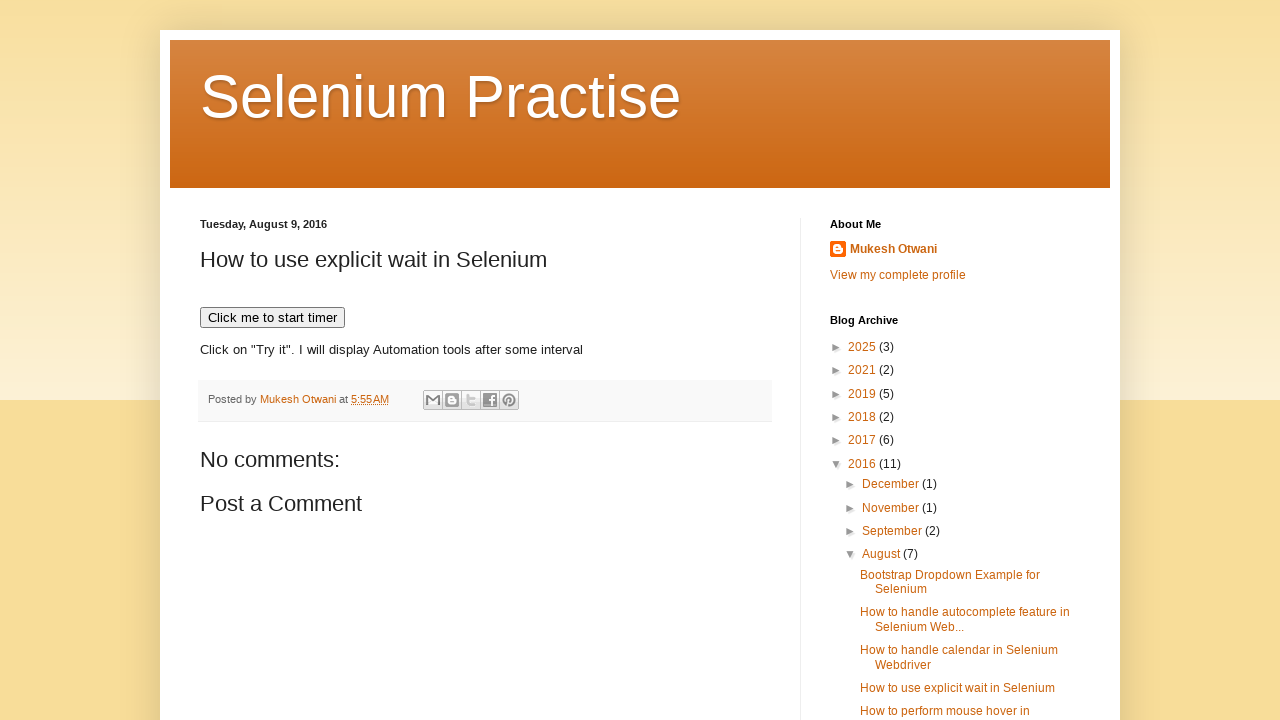

Clicked button to start timer at (272, 318) on xpath=//*[text()='Click me to start timer']
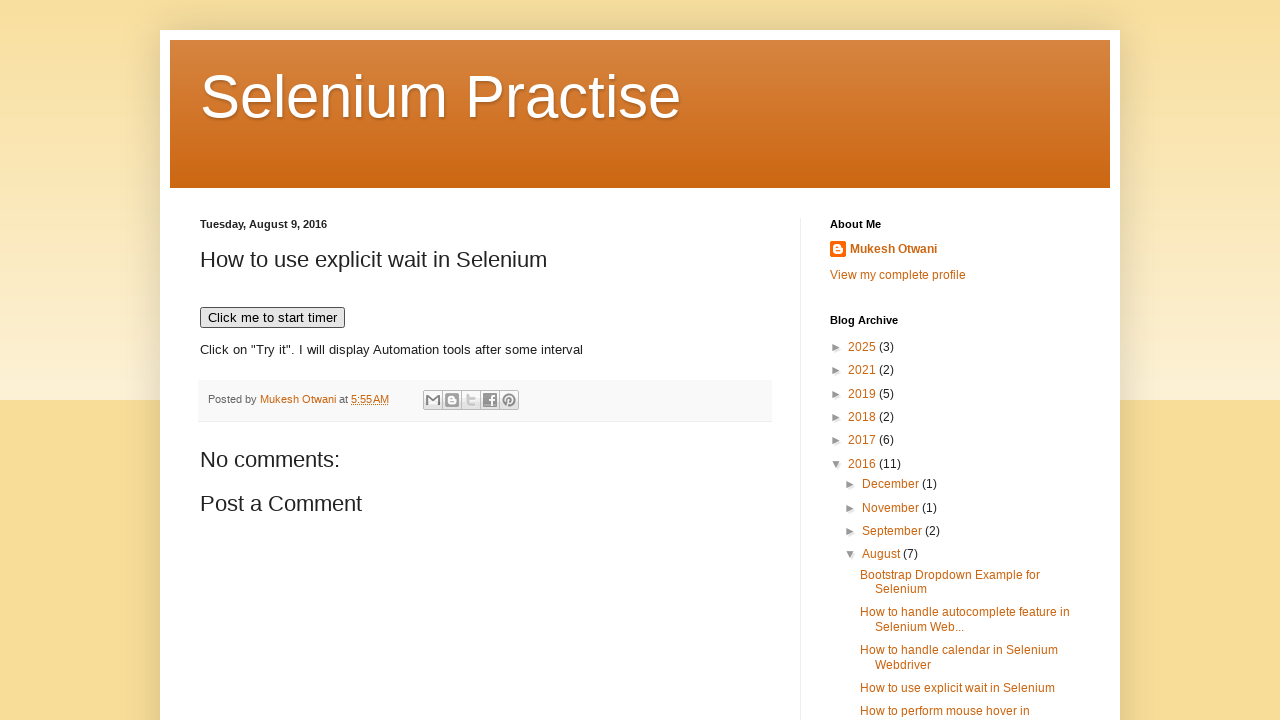

Waited for dynamic 'WebDriver' text to appear and become visible
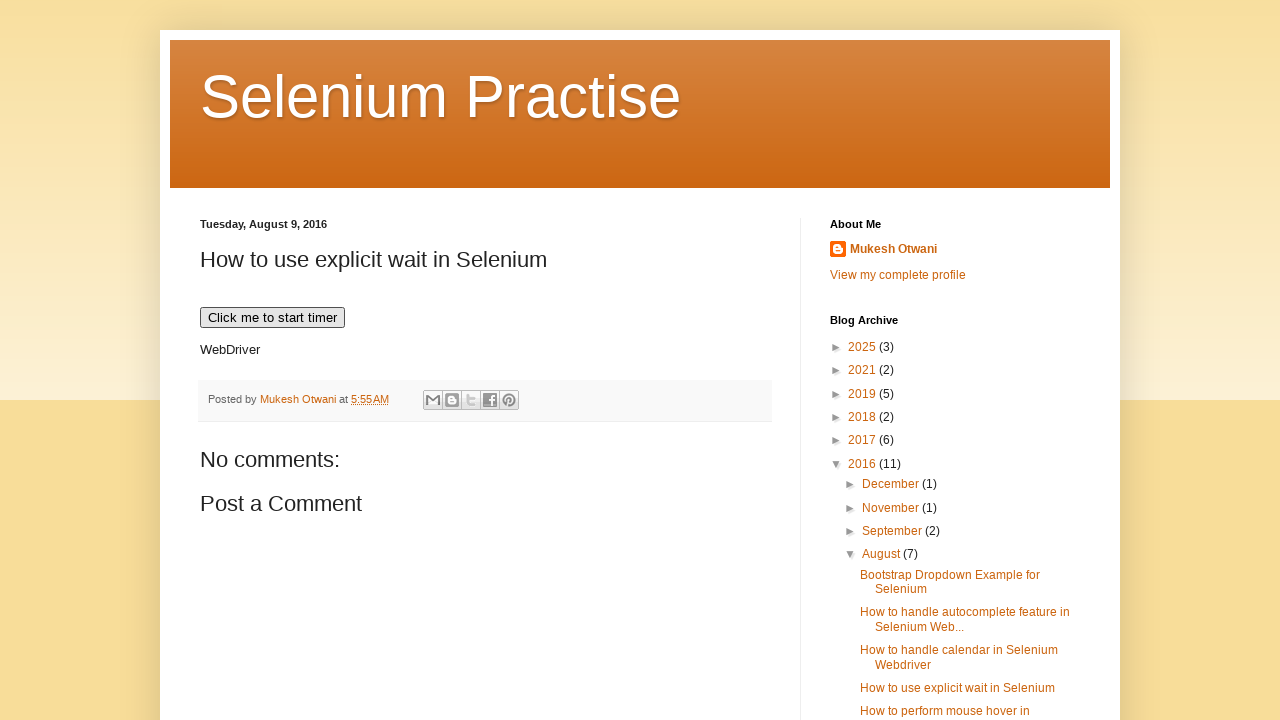

Verified 'WebDriver' text is present in the element content
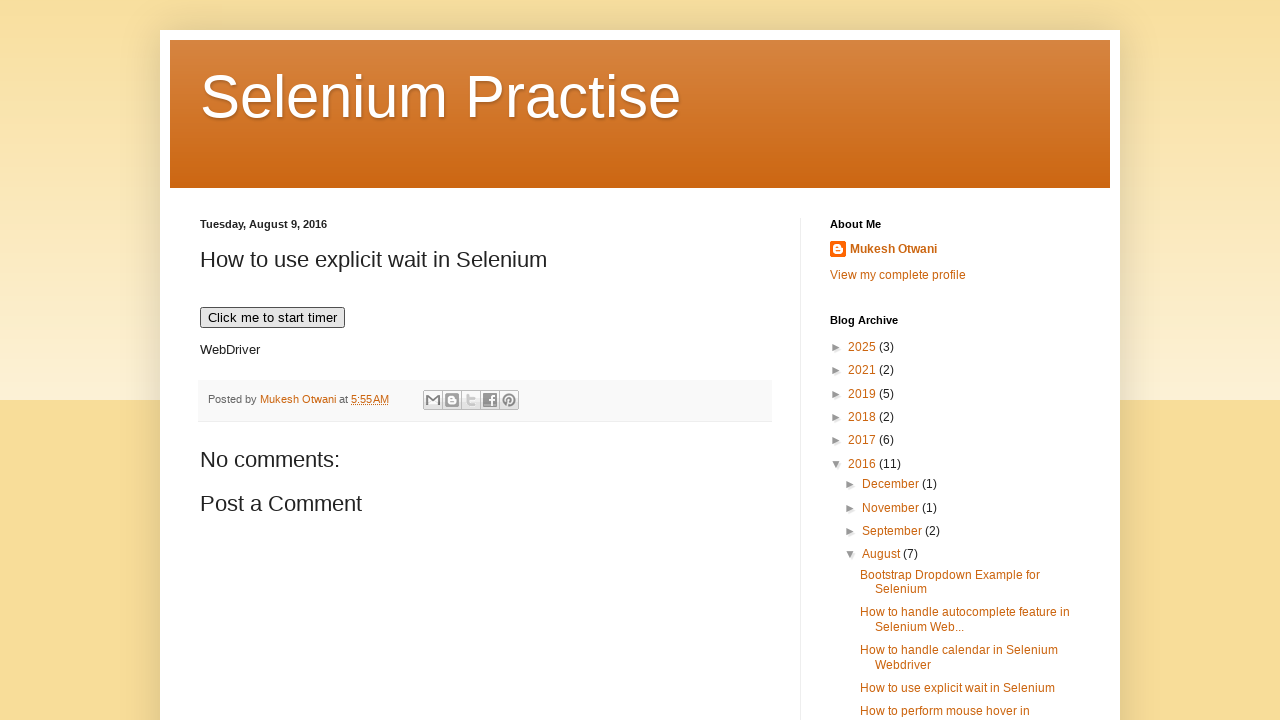

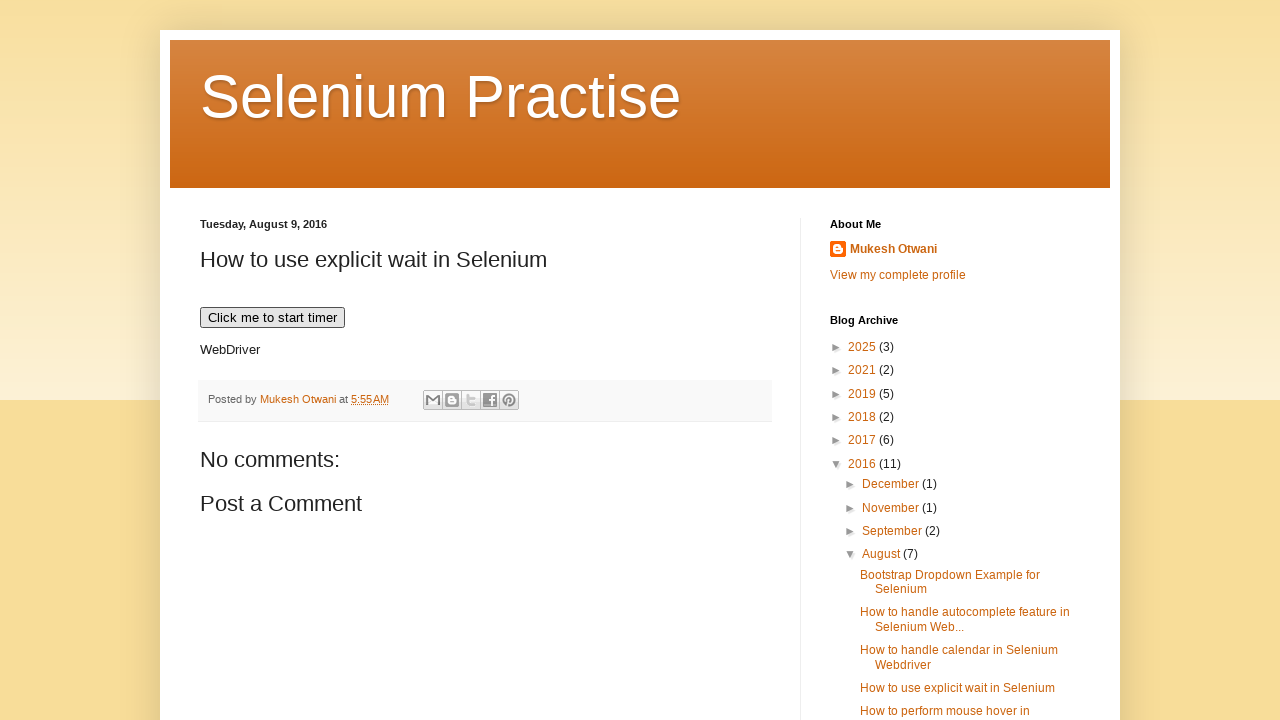